Tests checkbox functionality by ensuring both checkboxes are selected, clicking them if they are not already checked

Starting URL: https://the-internet.herokuapp.com/checkboxes

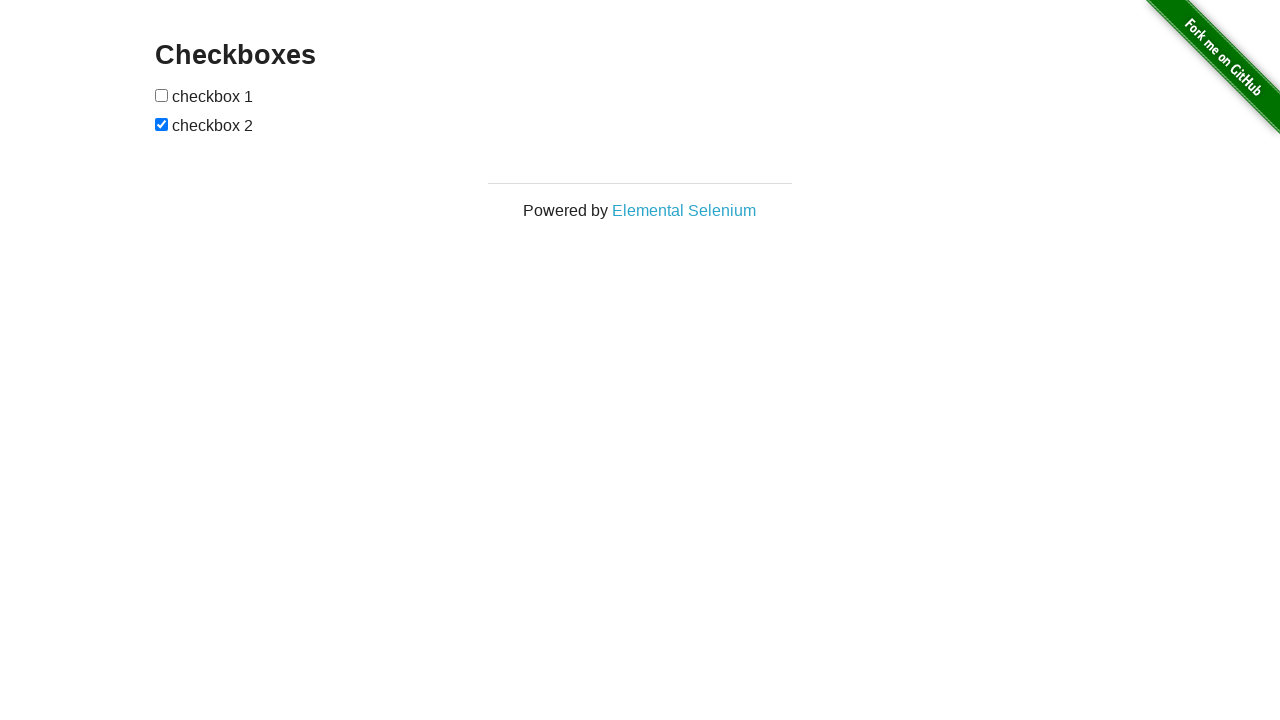

Navigated to checkbox test page
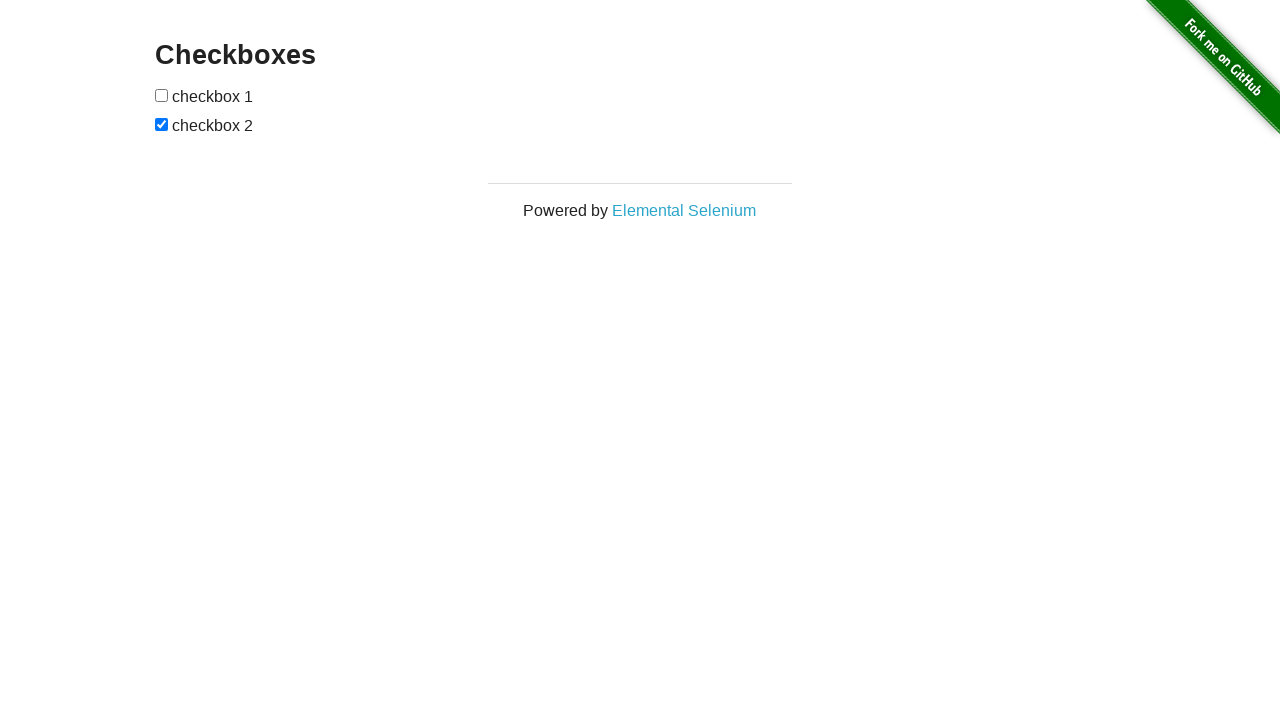

Located first checkbox element
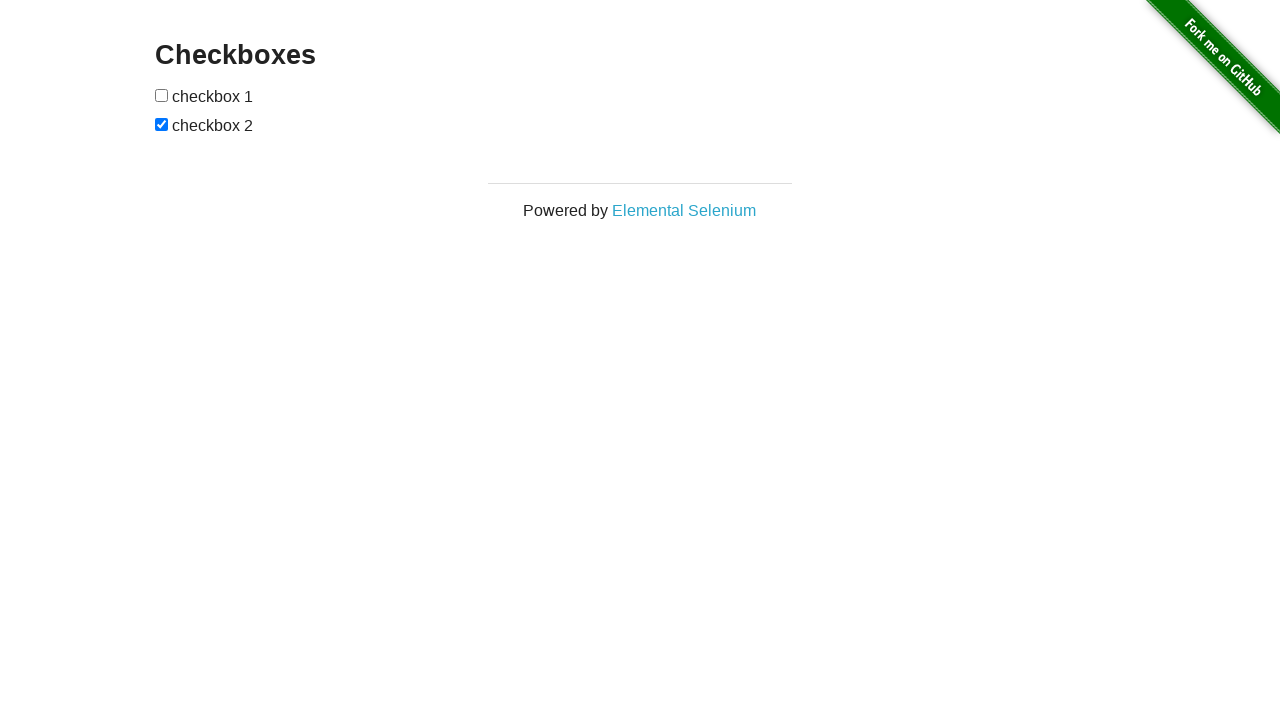

Located second checkbox element
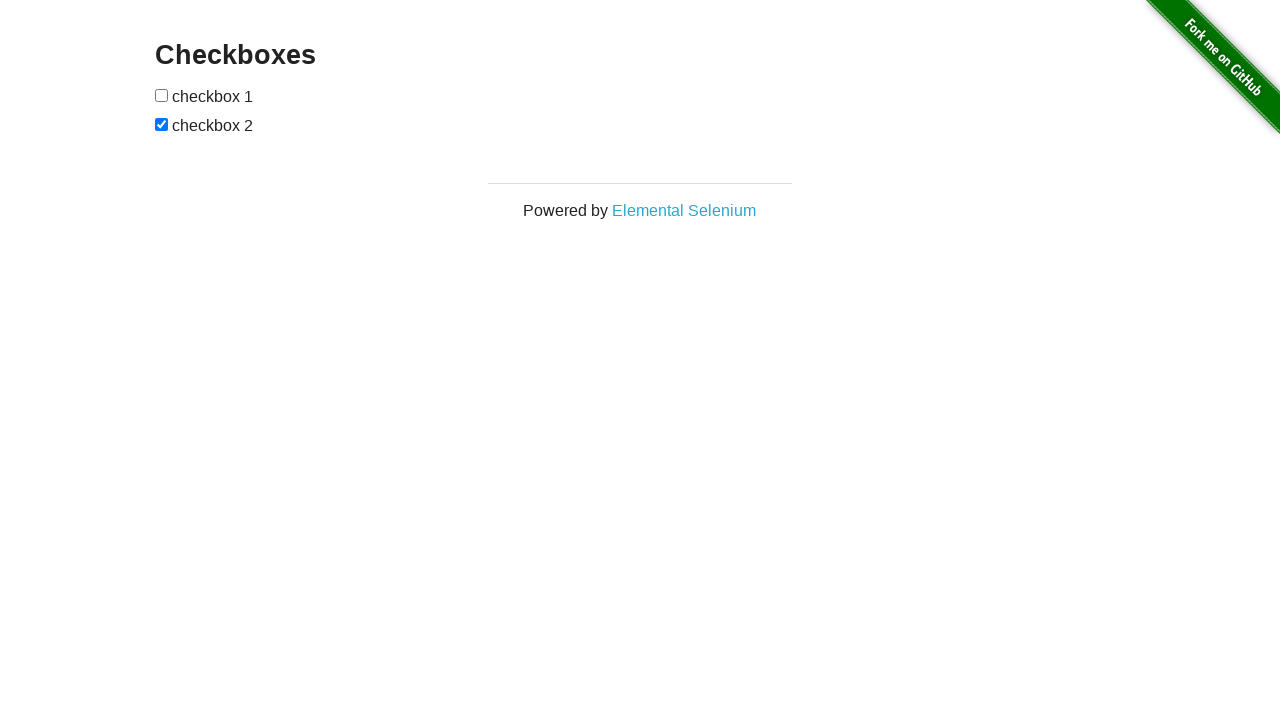

Checked first checkbox status
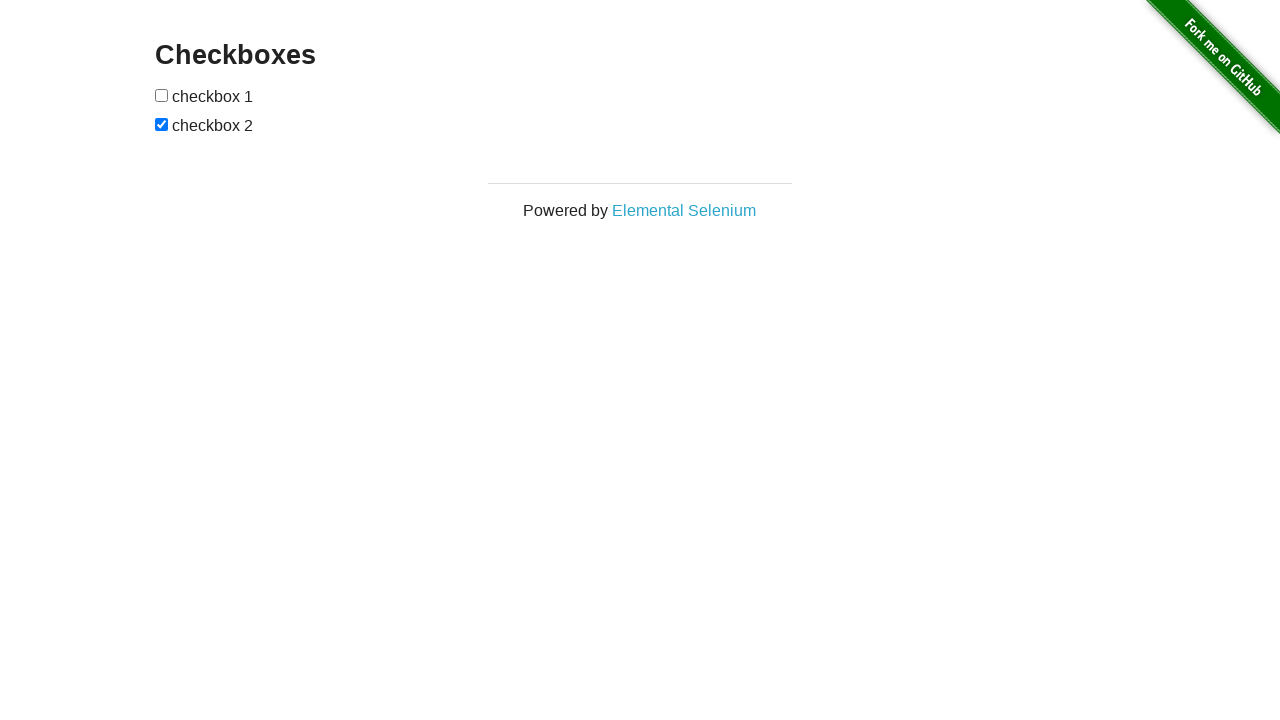

Clicked first checkbox to select it at (162, 95) on (//input[@type='checkbox'])[1]
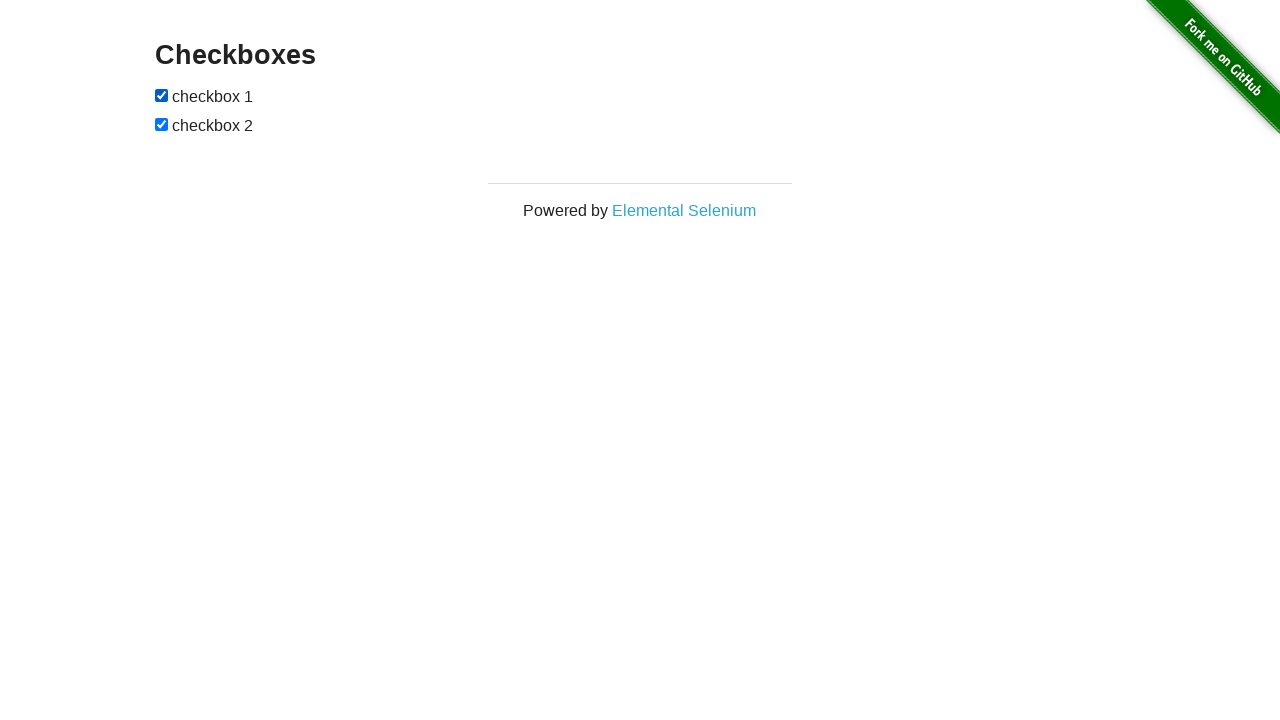

Second checkbox was already selected
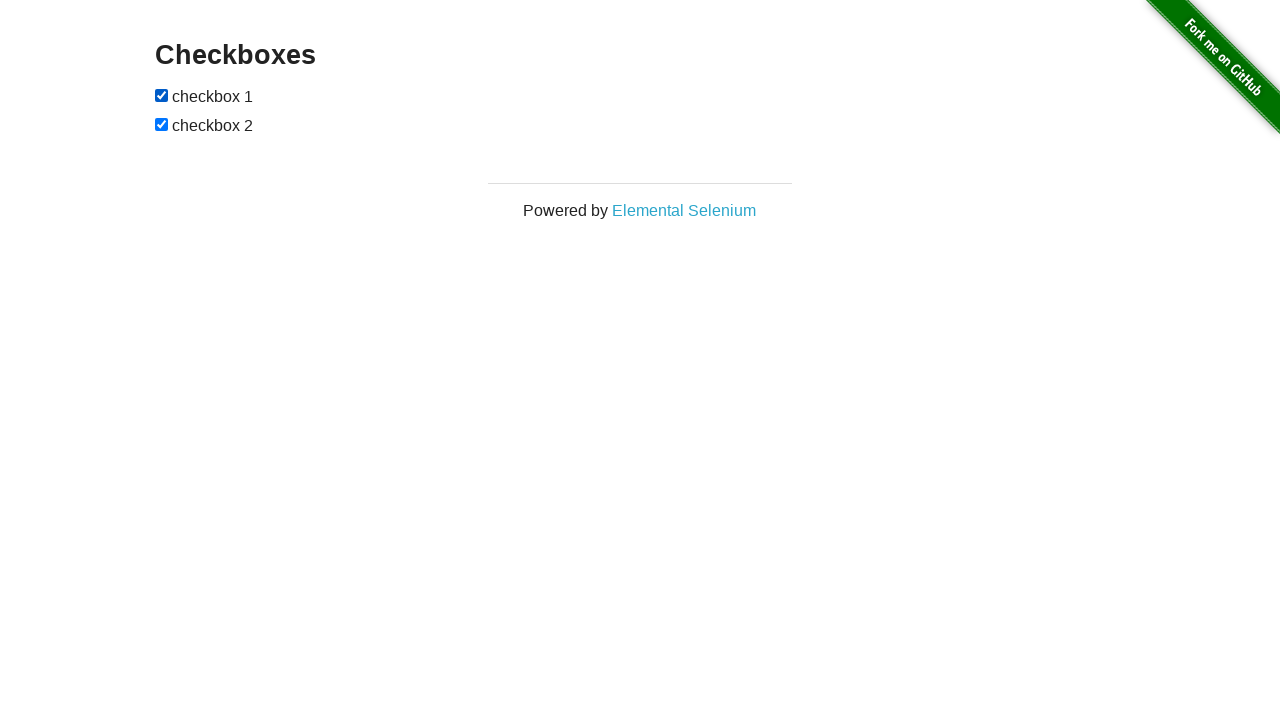

Verified first checkbox is selected
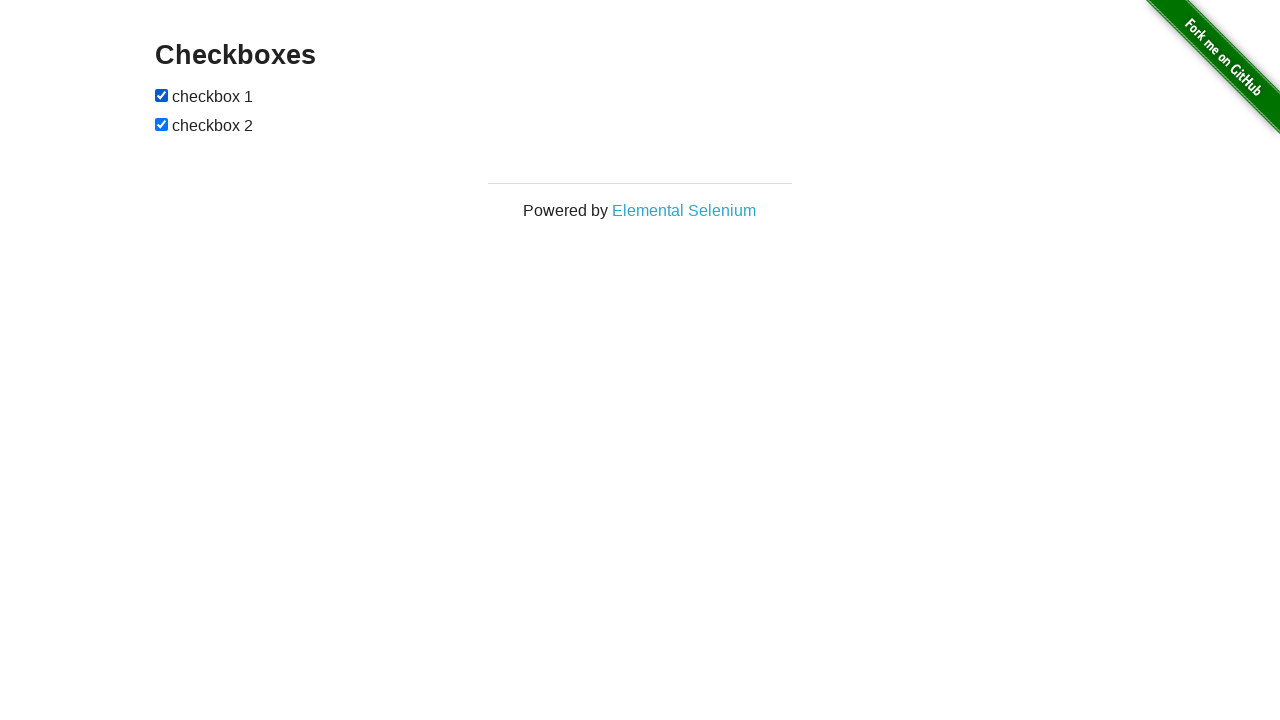

Verified second checkbox is selected
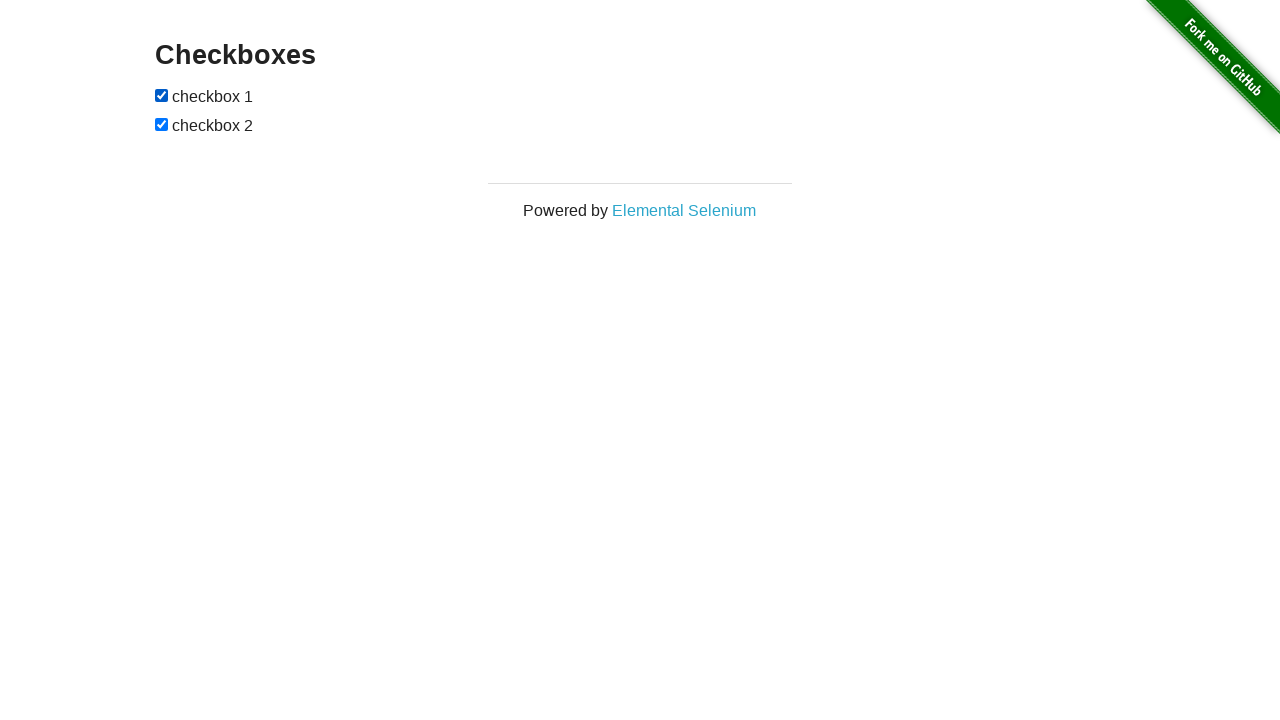

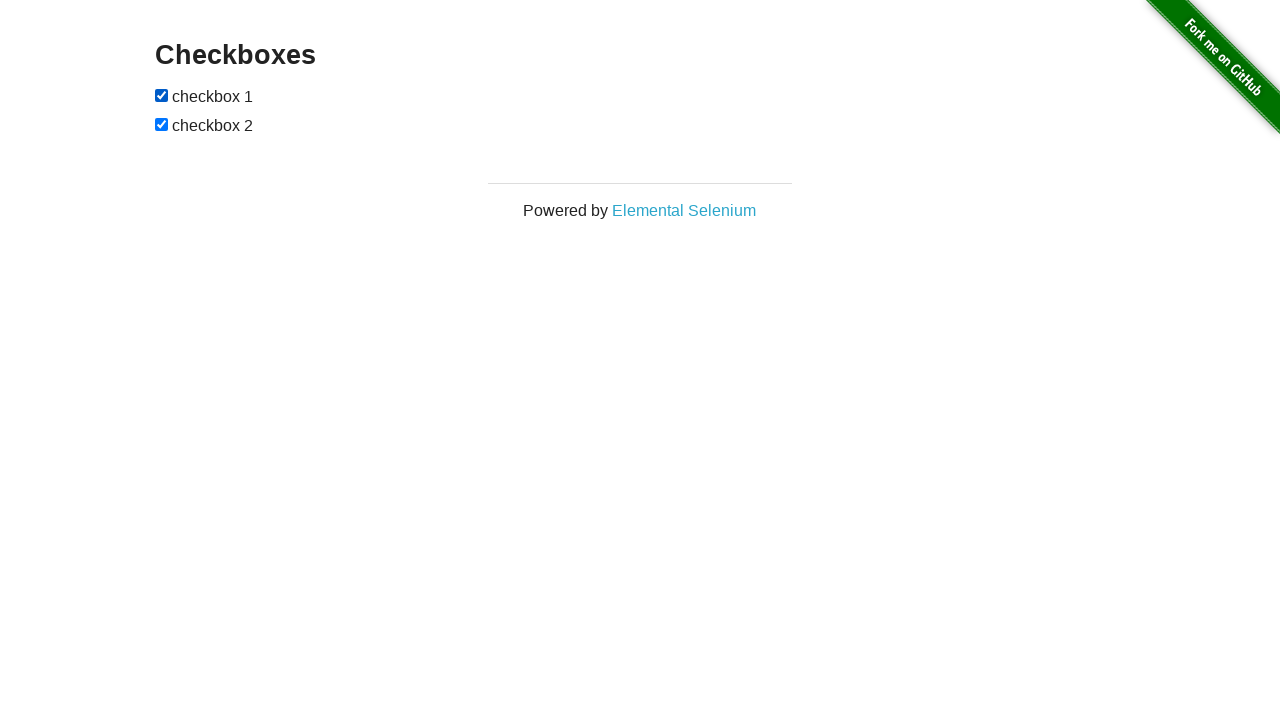